Tests browser navigation by navigating to the Sauce Labs homepage, then to the request demo page, and using forward navigation.

Starting URL: https://saucelabs.com/

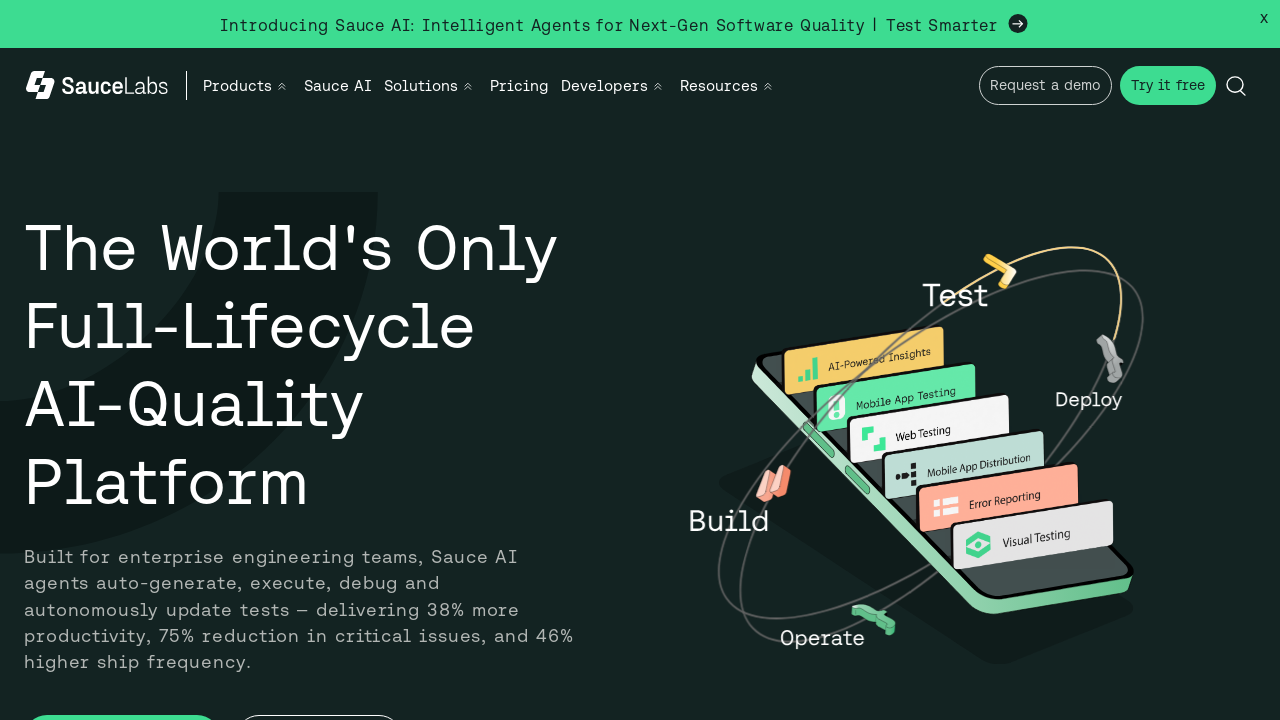

Navigated to Sauce Labs request demo page
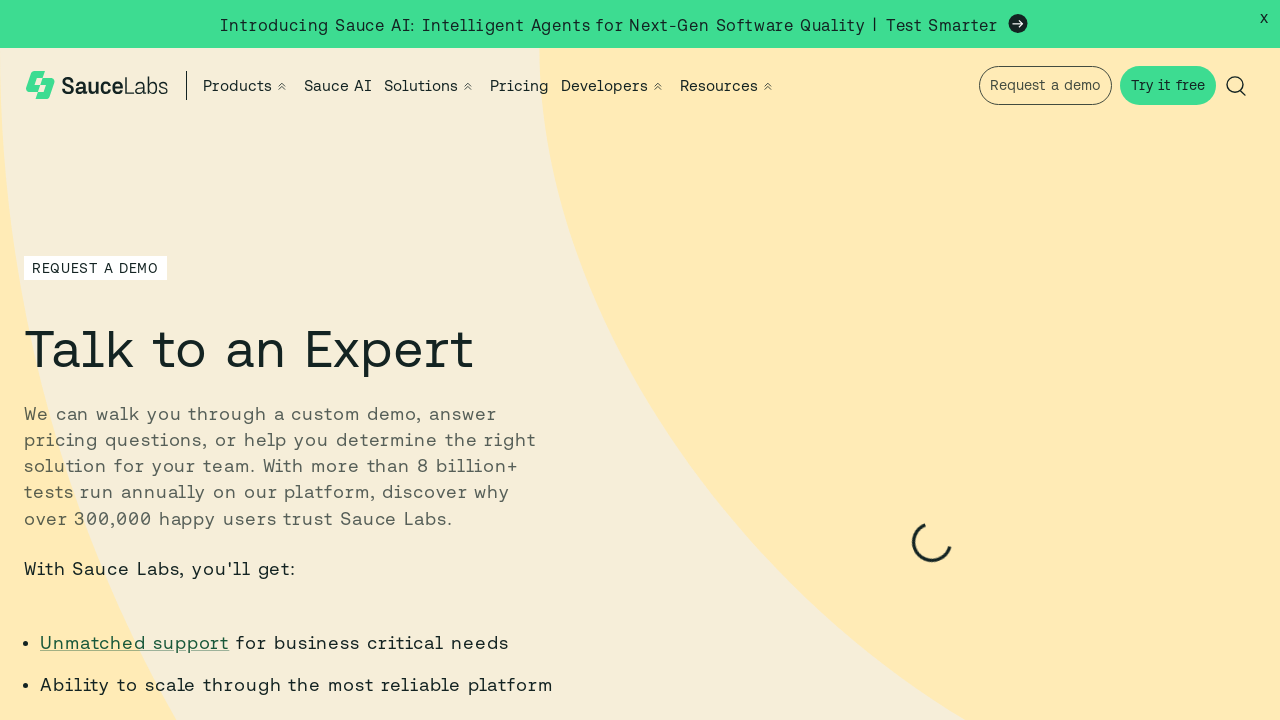

Attempted forward navigation
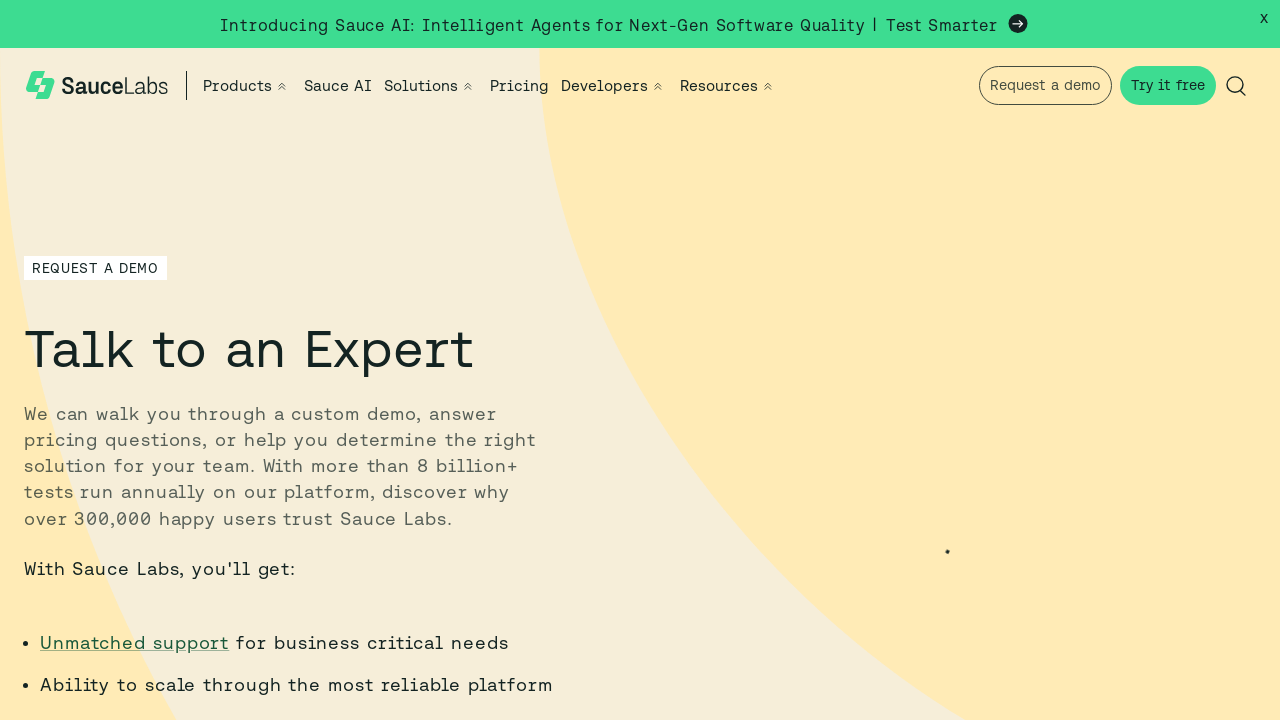

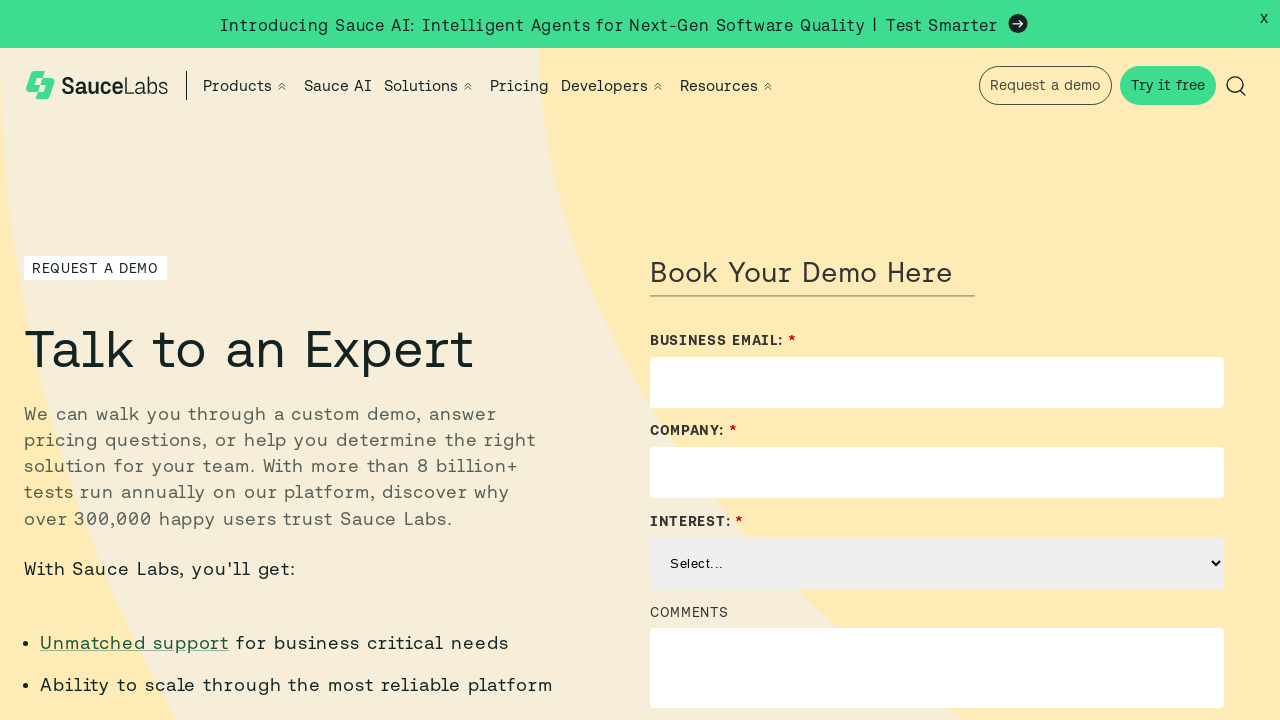